Tests iframe switching functionality by navigating to a W3Schools tryit page, switching to the iframe containing the result, and verifying a button element is displayed

Starting URL: https://www.w3schools.com/tags/tryit.asp?filename=tryhtml_button_test

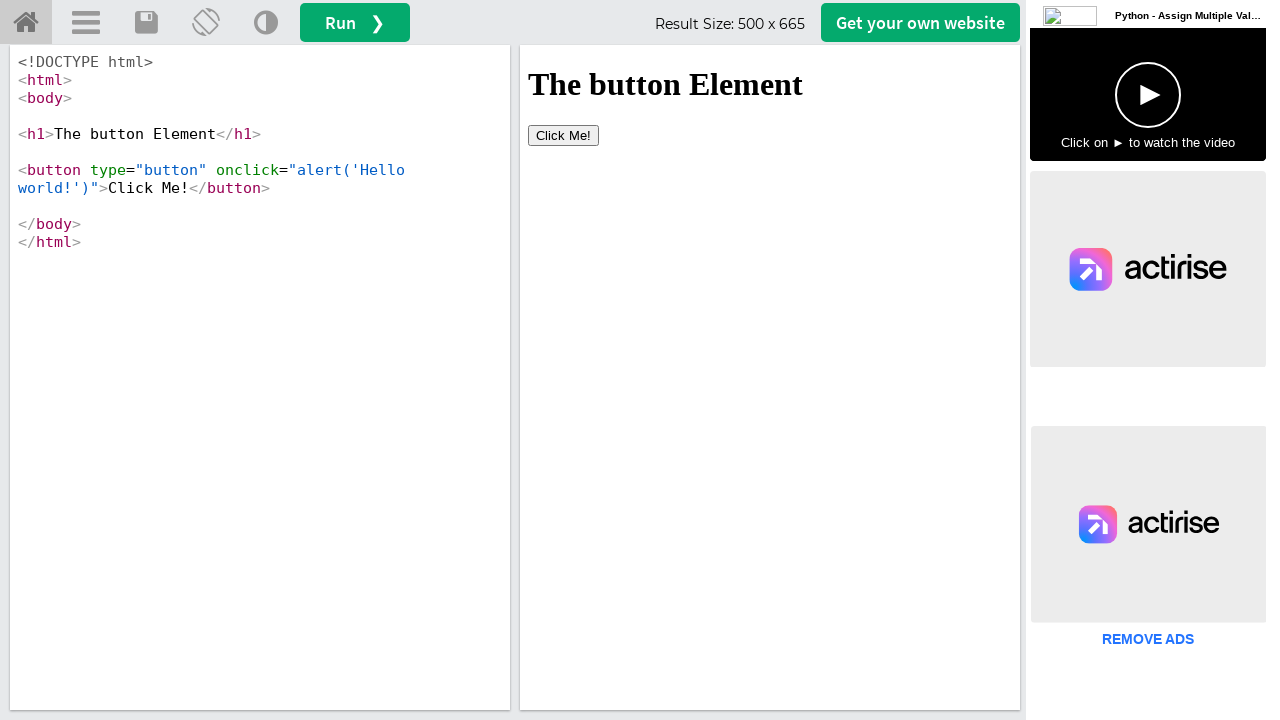

Waited for iframe#iframeResult to be available
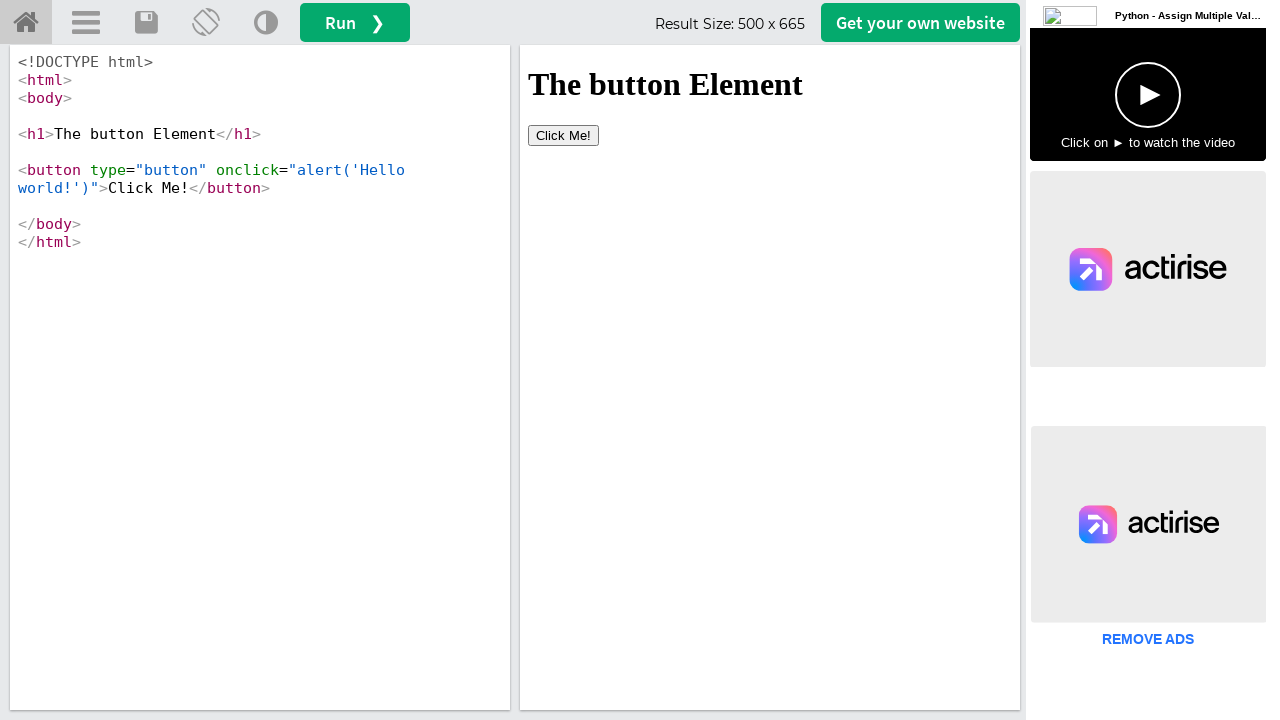

Switched to iframe#iframeResult
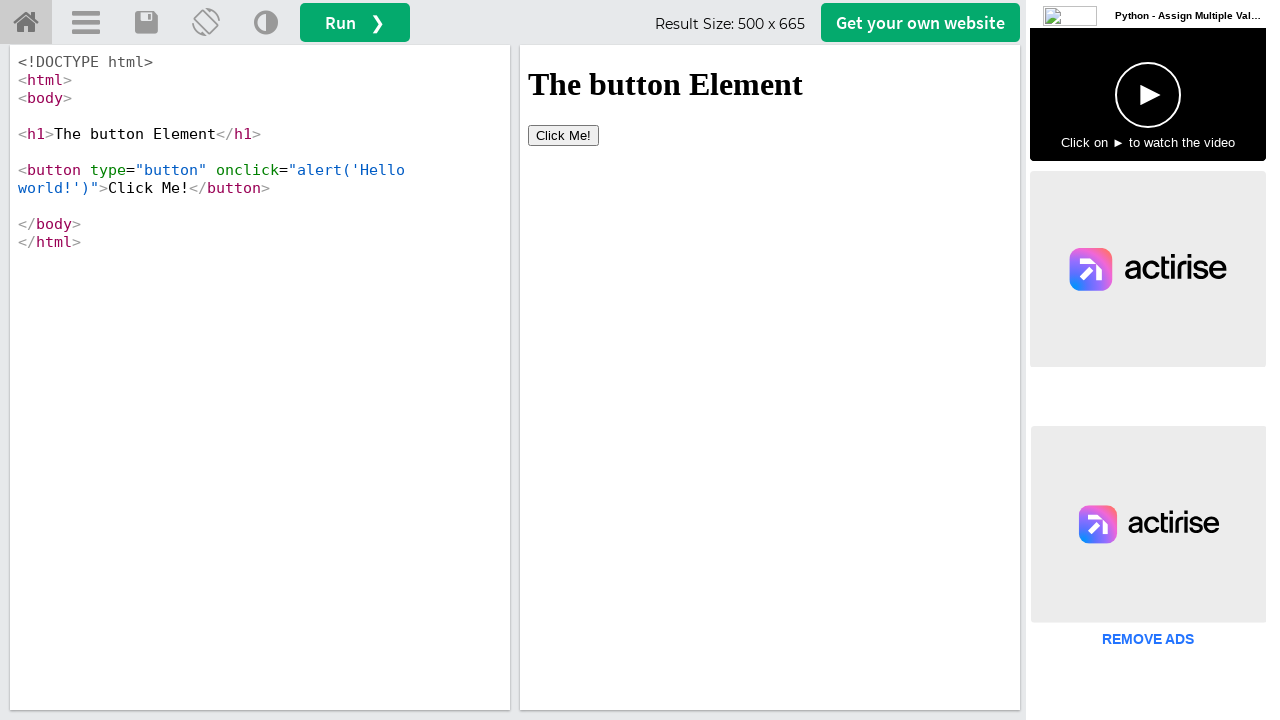

Located button element within iframe
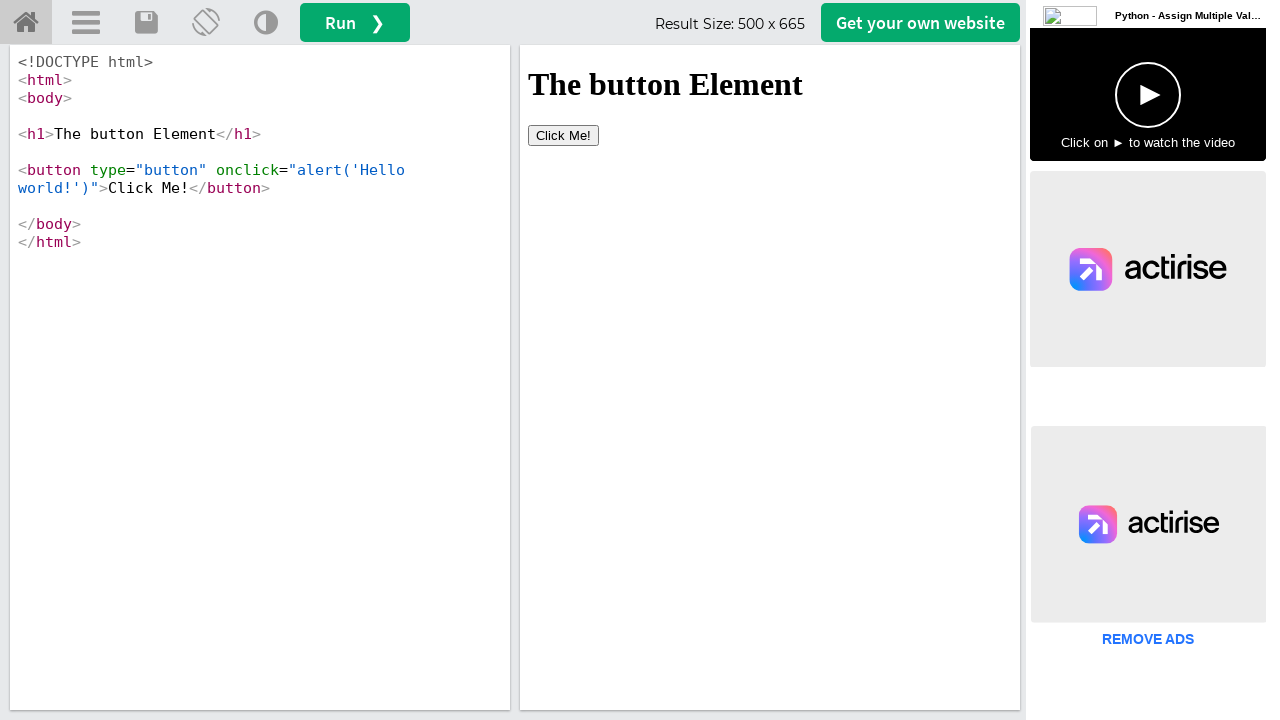

Waited for button element to become visible
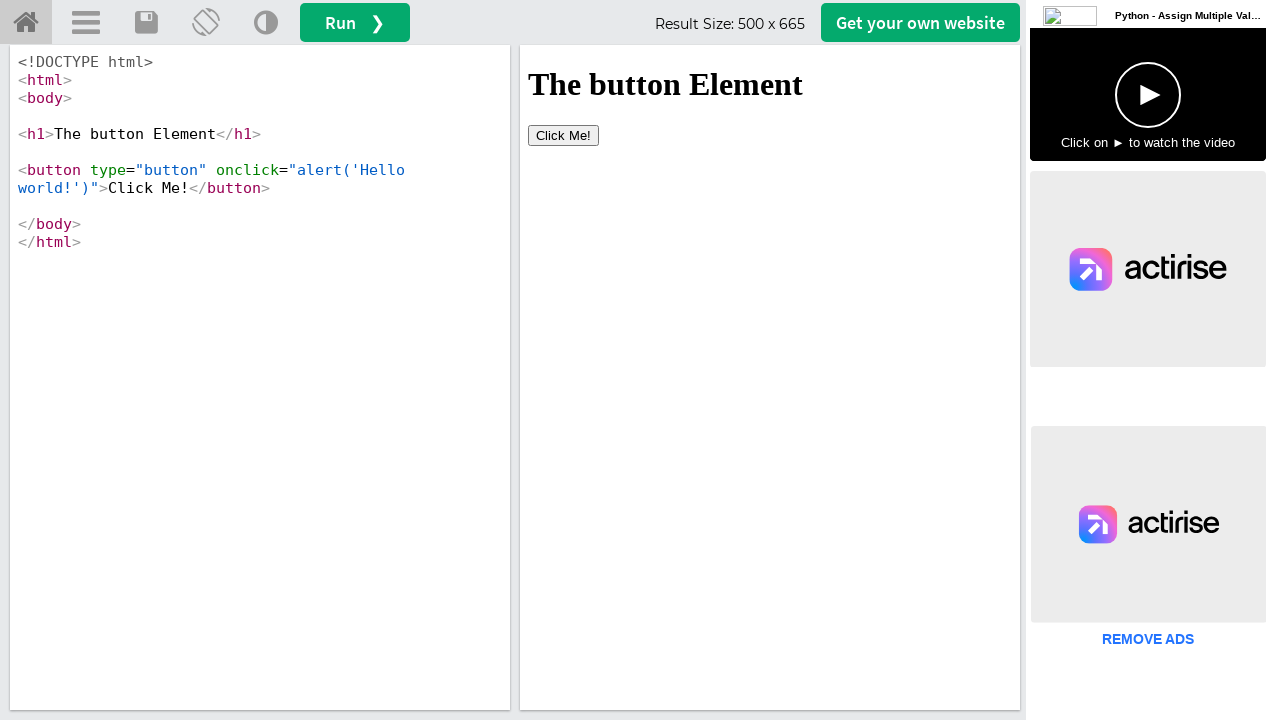

Verified button element is visible
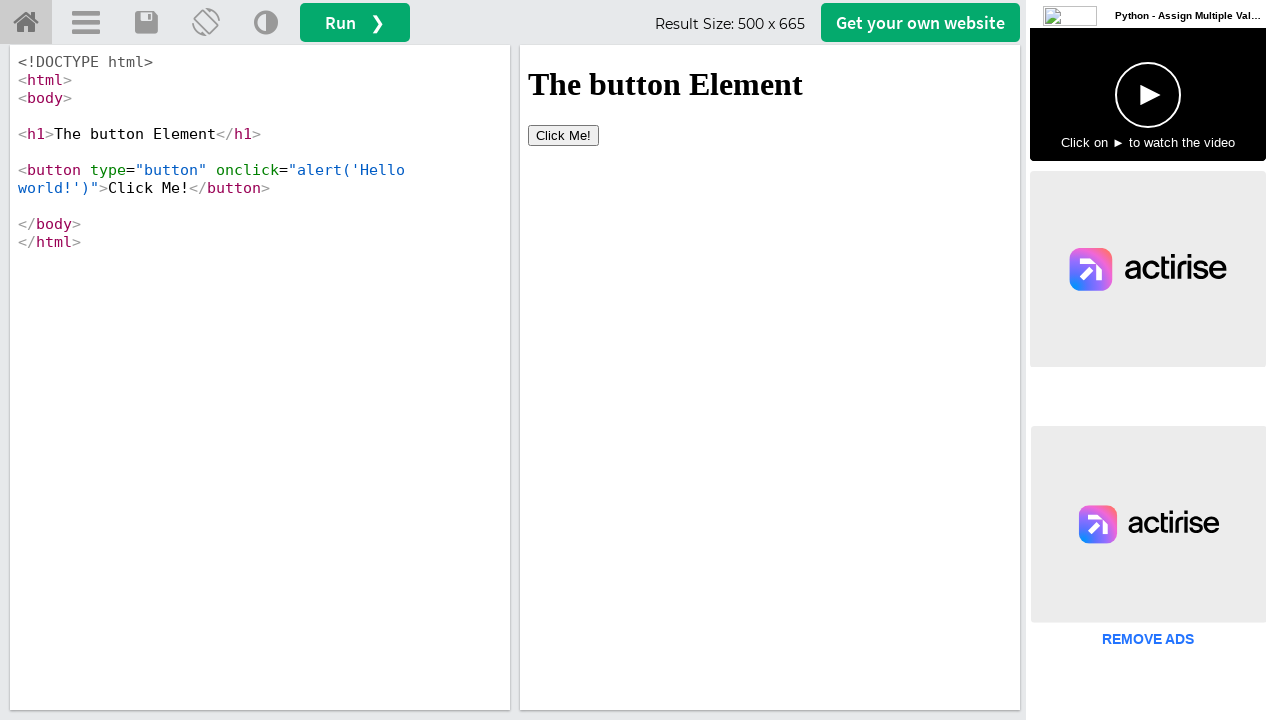

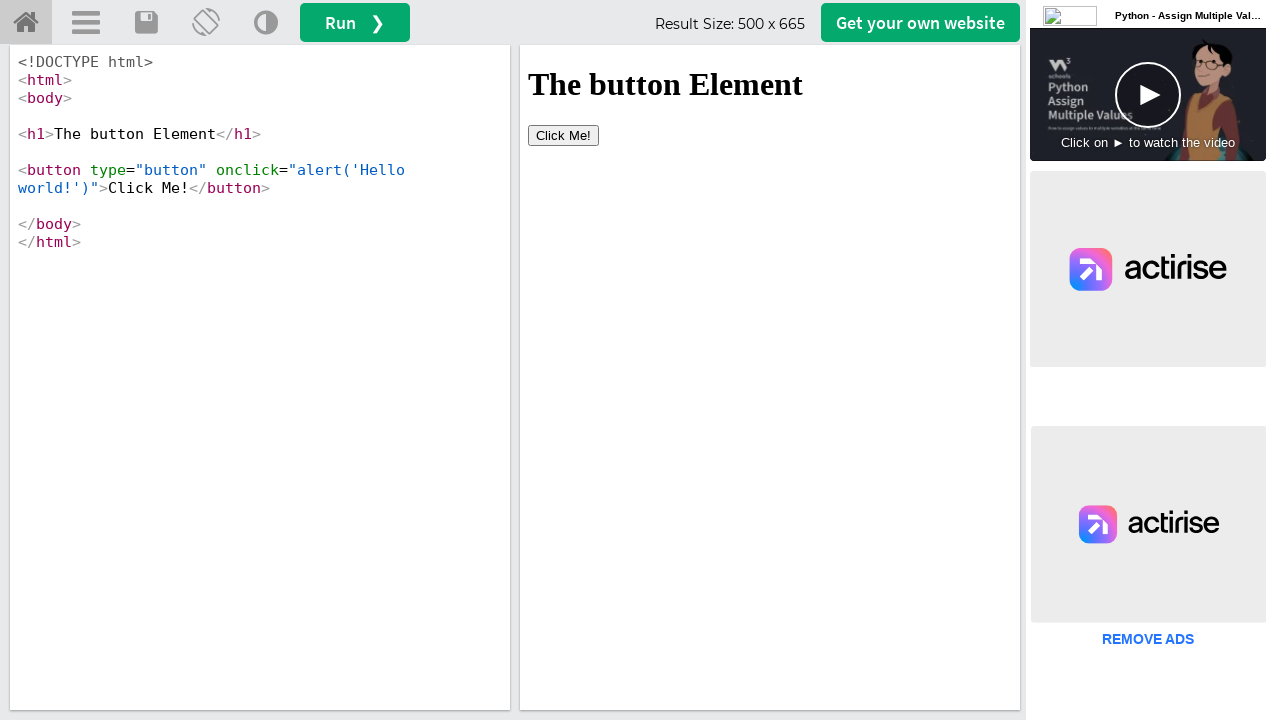